Tests user registration by filling out all fields in the registration form and submitting it.

Starting URL: http://bibliotecaqa.s3-website-us-east-1.amazonaws.com/

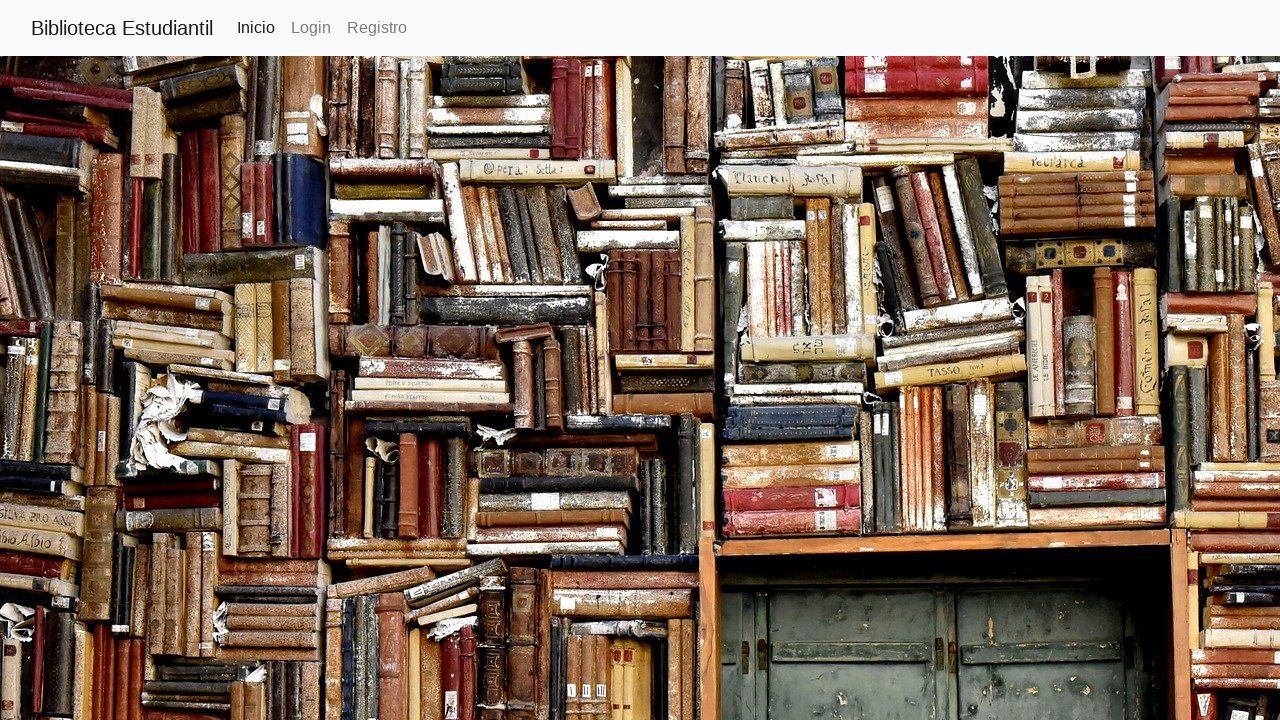

Clicked on Registration link at (377, 28) on text=Registro
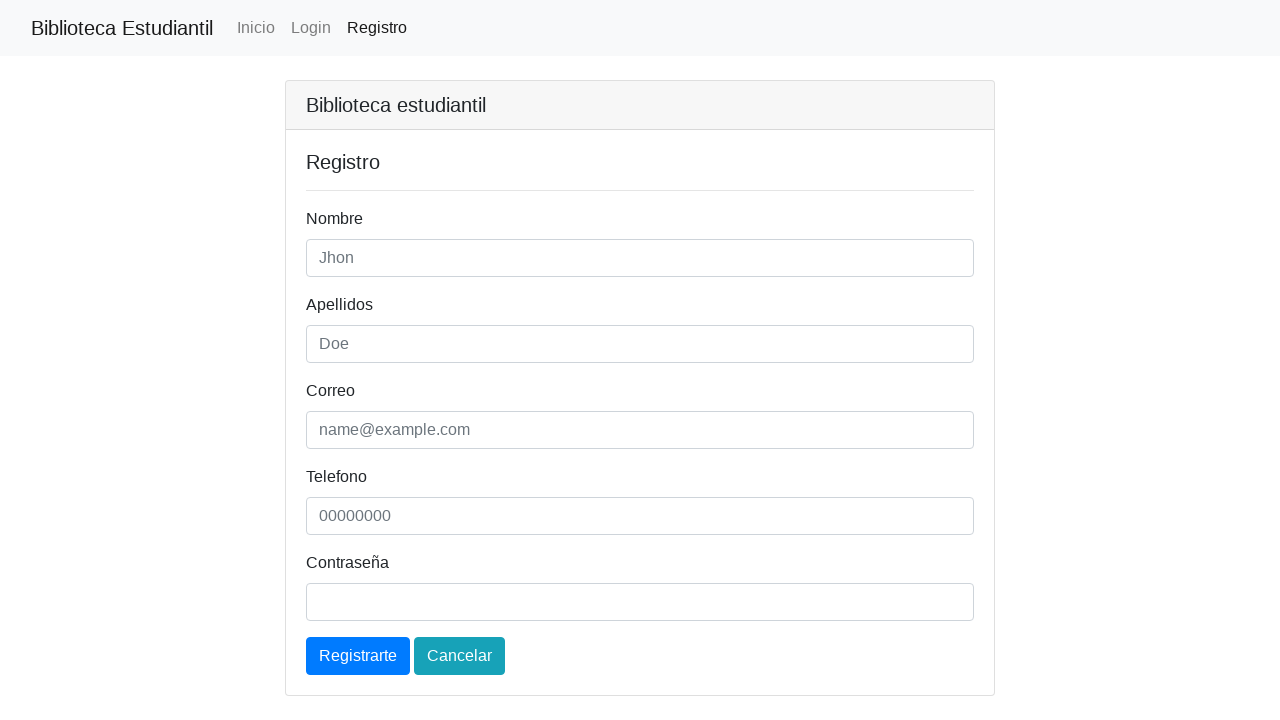

Registration page loaded
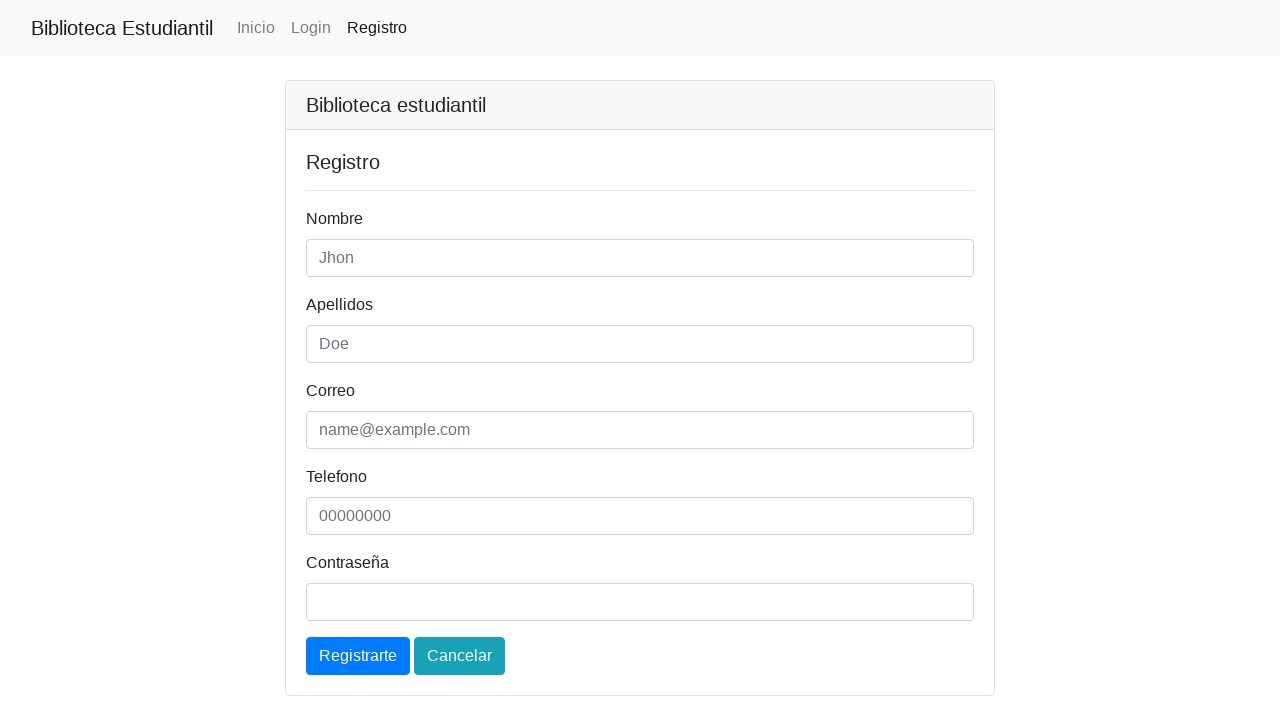

Filled nombre field with 'Malory' on #nombre
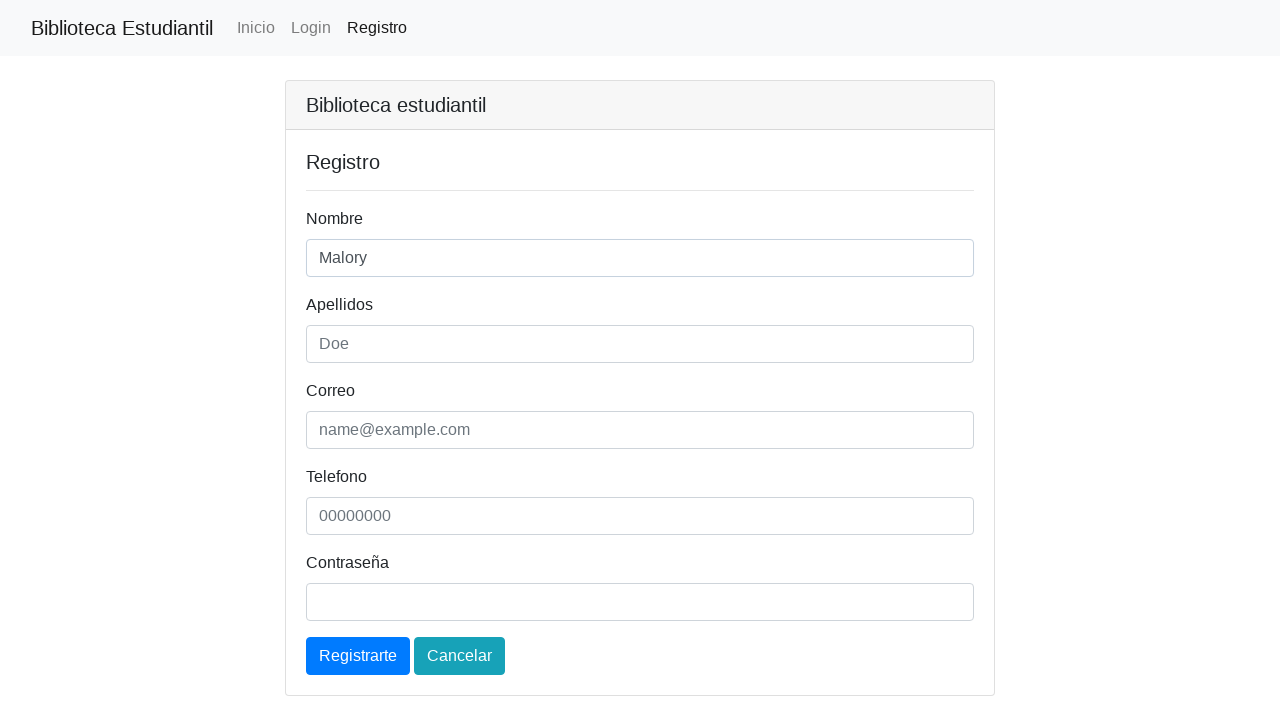

Filled apellidos field with 'Quimbayo' on #apellidos
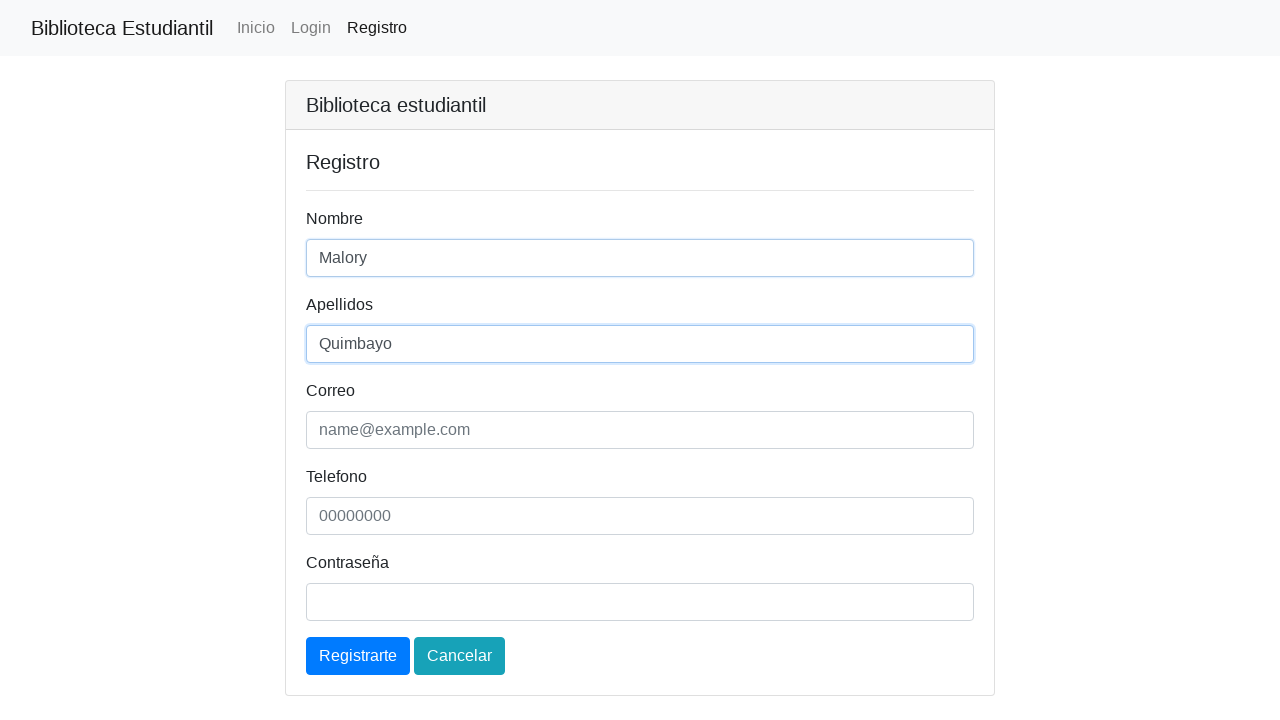

Filled email field with 'mquimbayo@enigmadev.com' on #email
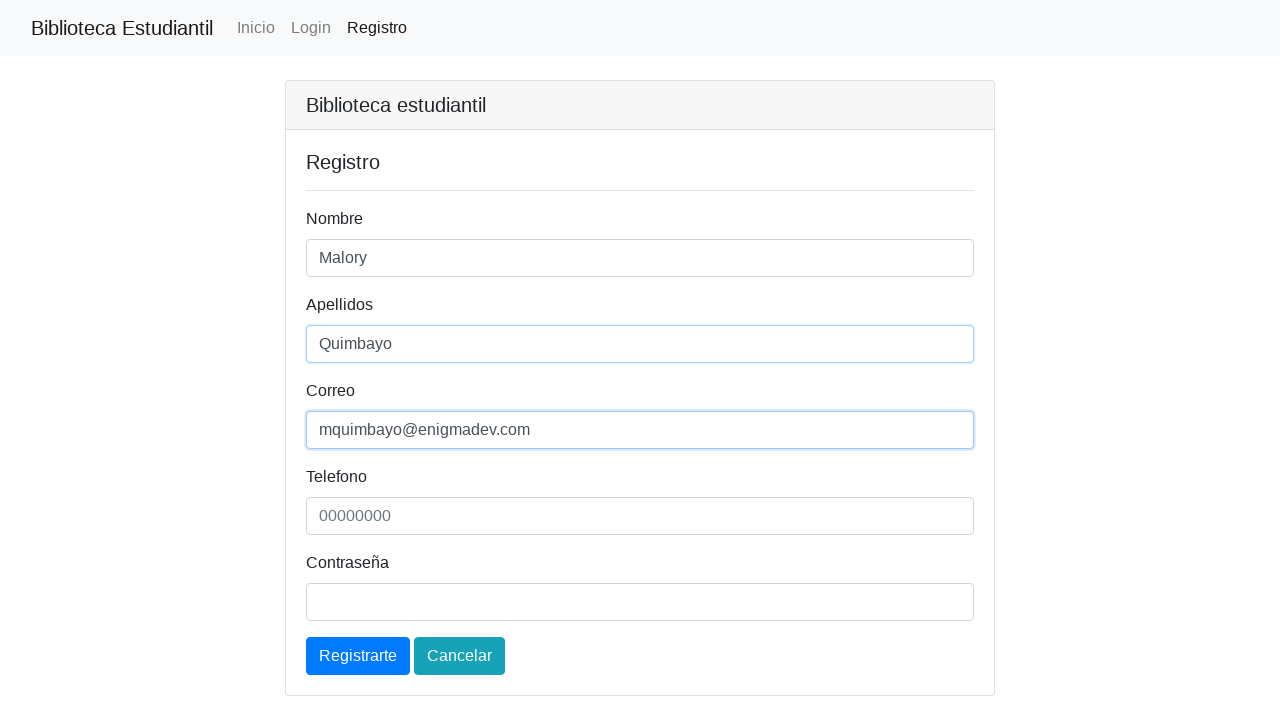

Filled telefono field with '3122978643' on #telefono
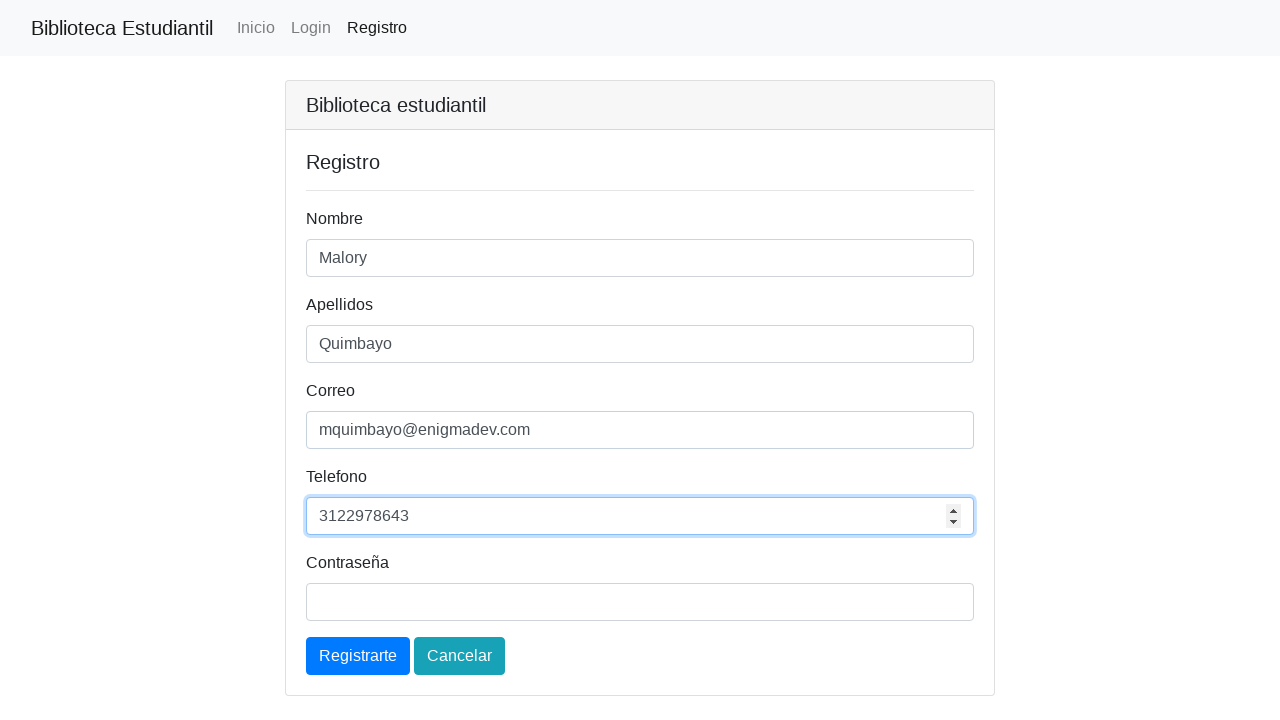

Filled password field with 'Ma123@' on #password
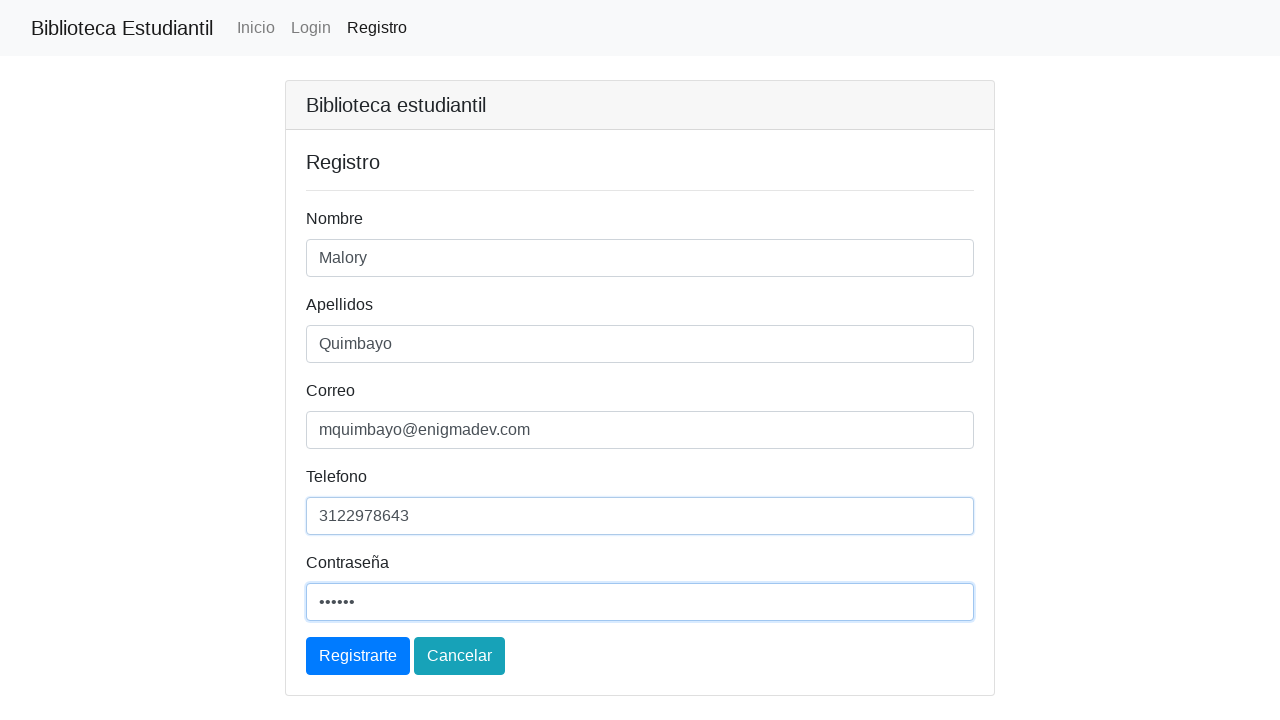

Clicked Registrarte button to submit registration form at (358, 656) on text=Registrarte
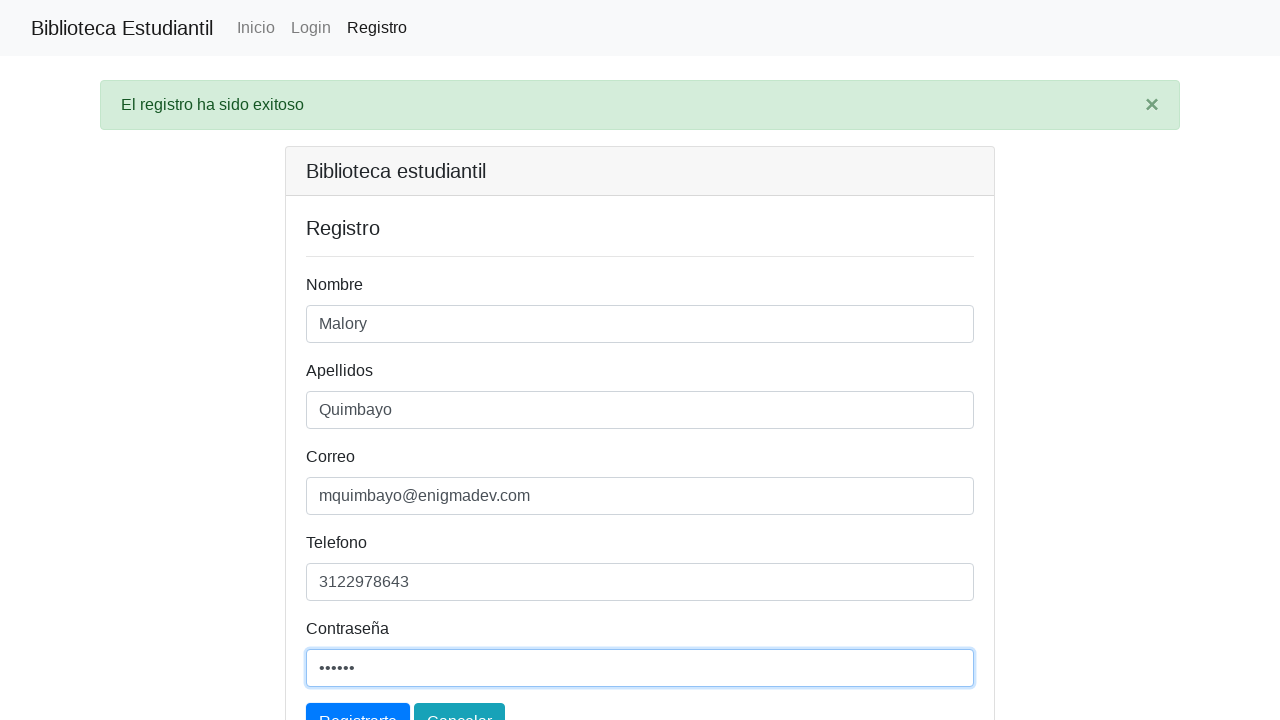

Registration confirmation message appeared
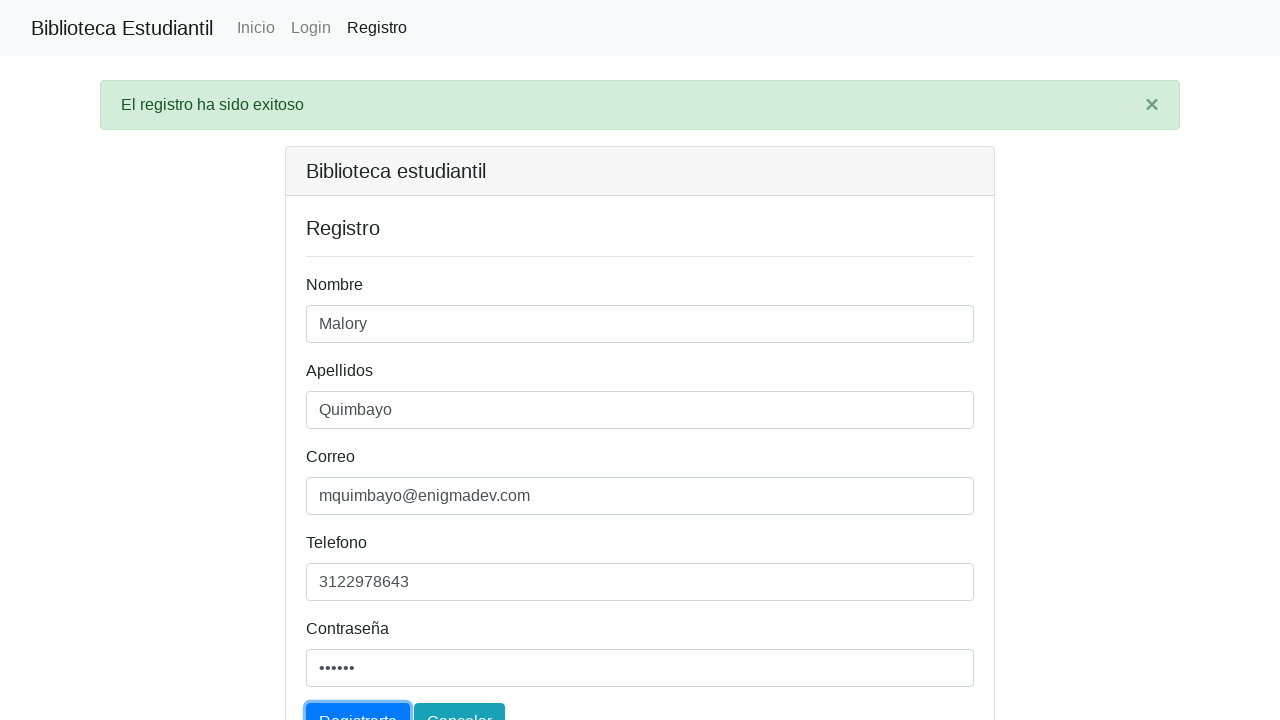

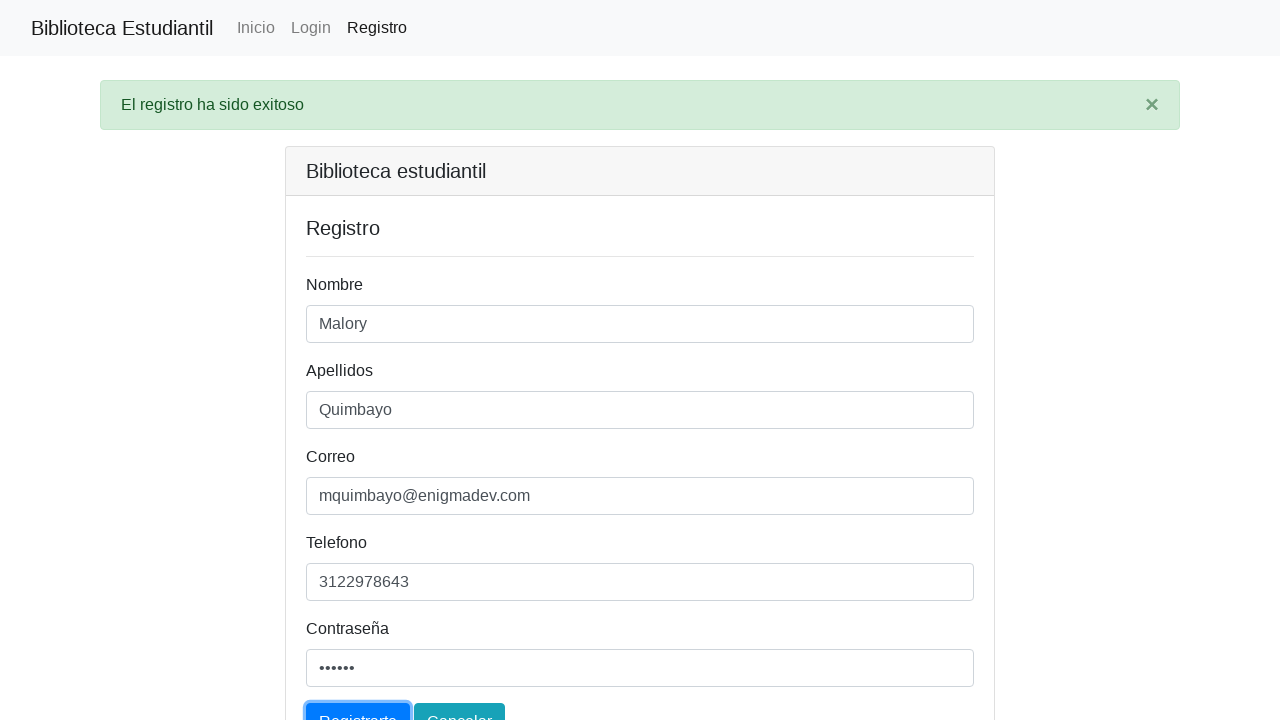